Tests a registration form by filling in first name, last name, and email fields, then submitting and verifying successful registration

Starting URL: http://suninjuly.github.io/registration1.html

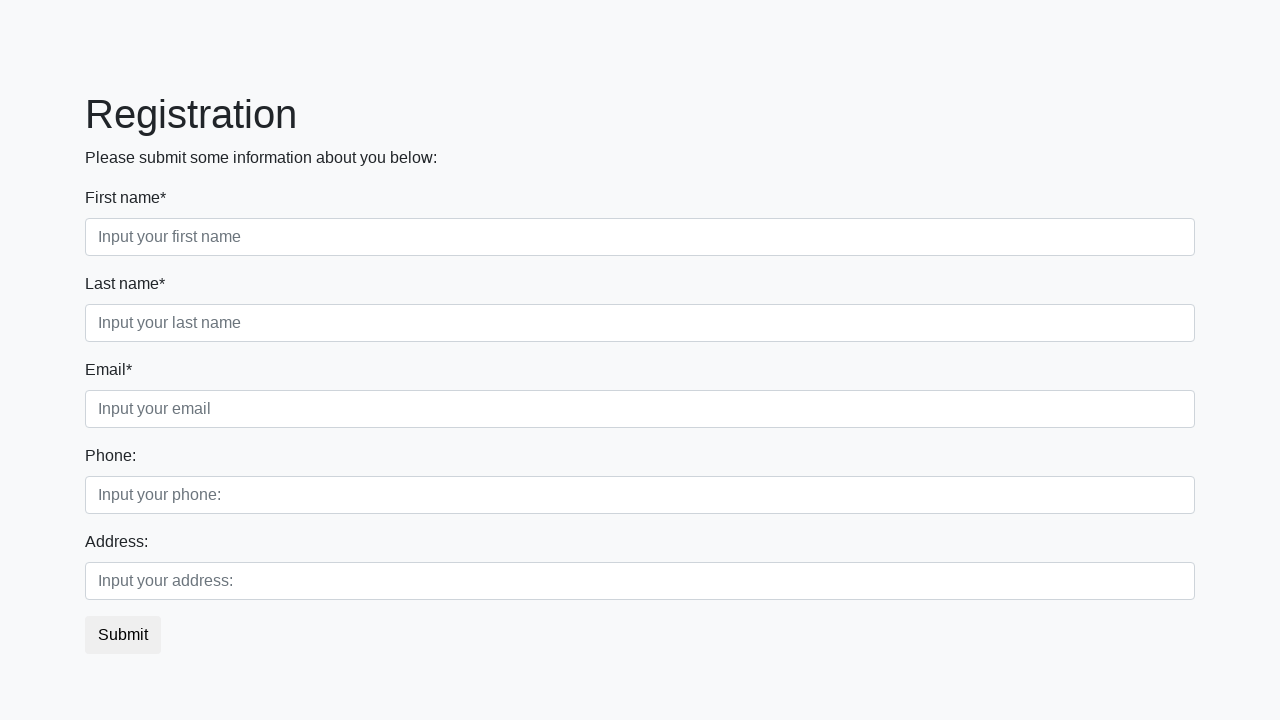

Filled first name field with 'Yana' on div.first_block .form-control.first
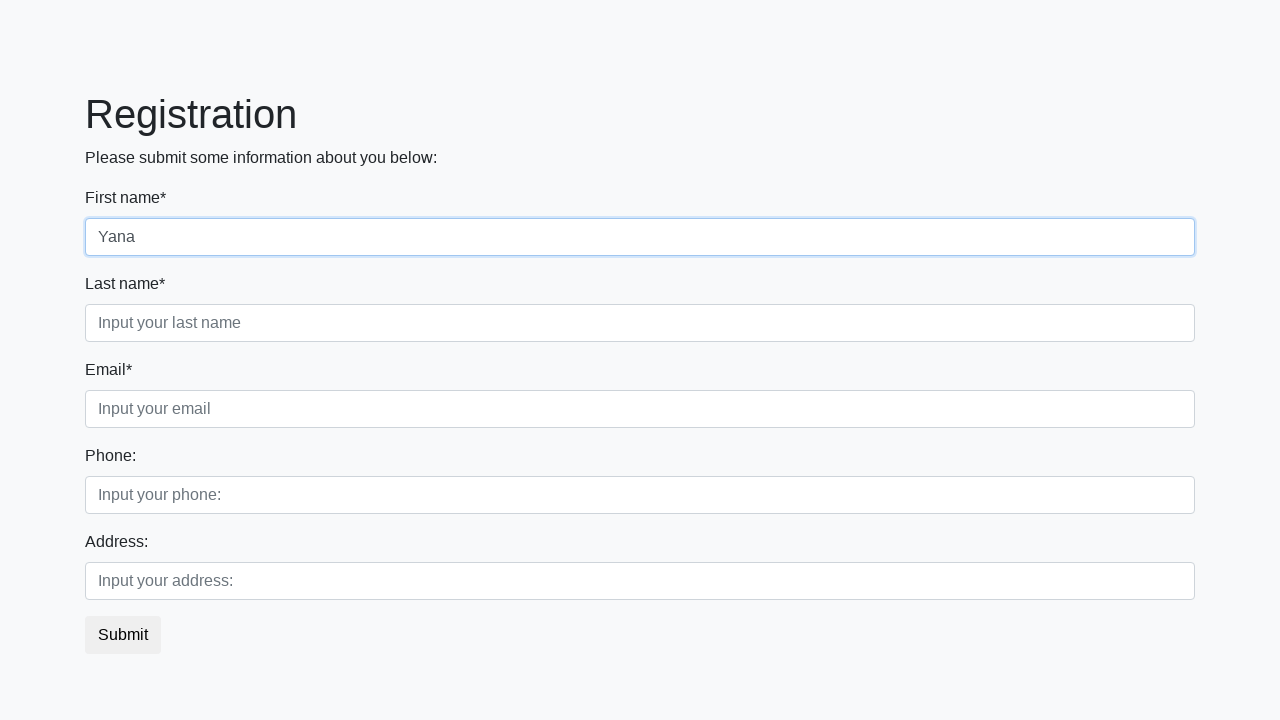

Filled last name field with 'Antonovich' on div.first_block .form-control.second
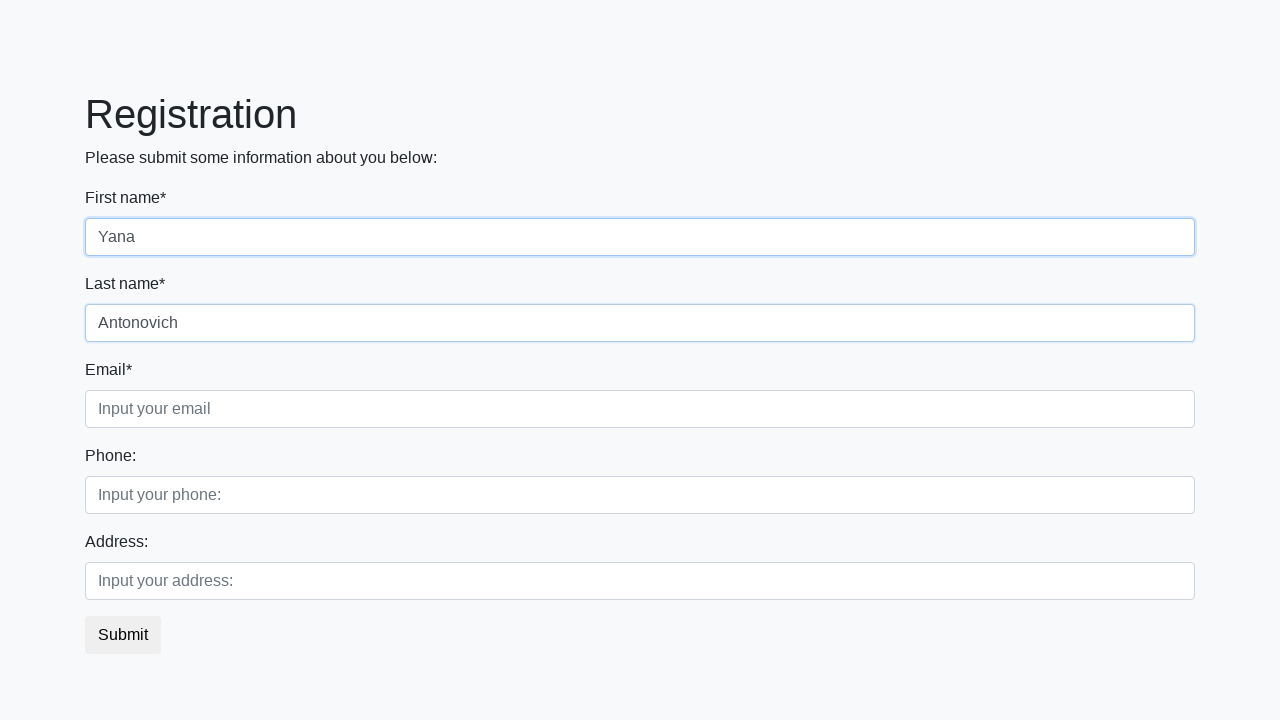

Filled email field with 'testuser@example.com' on div.first_block .form-control.third
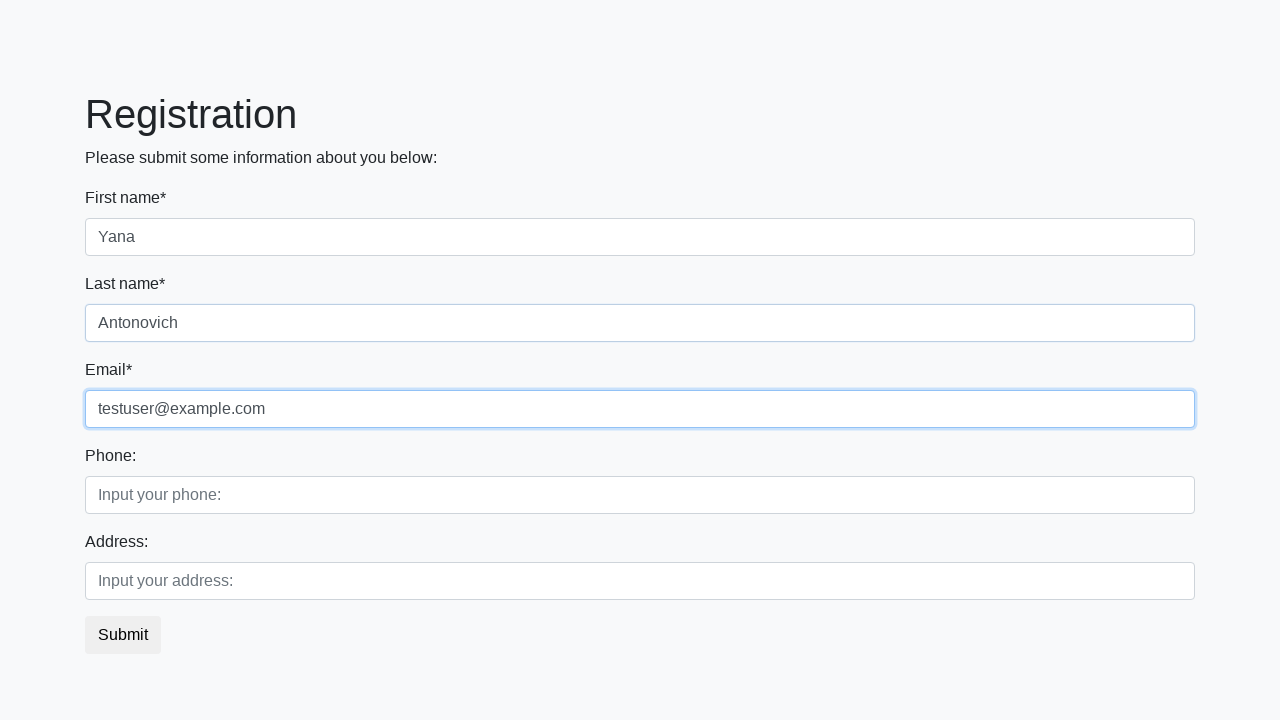

Clicked registration submit button at (123, 635) on button.btn
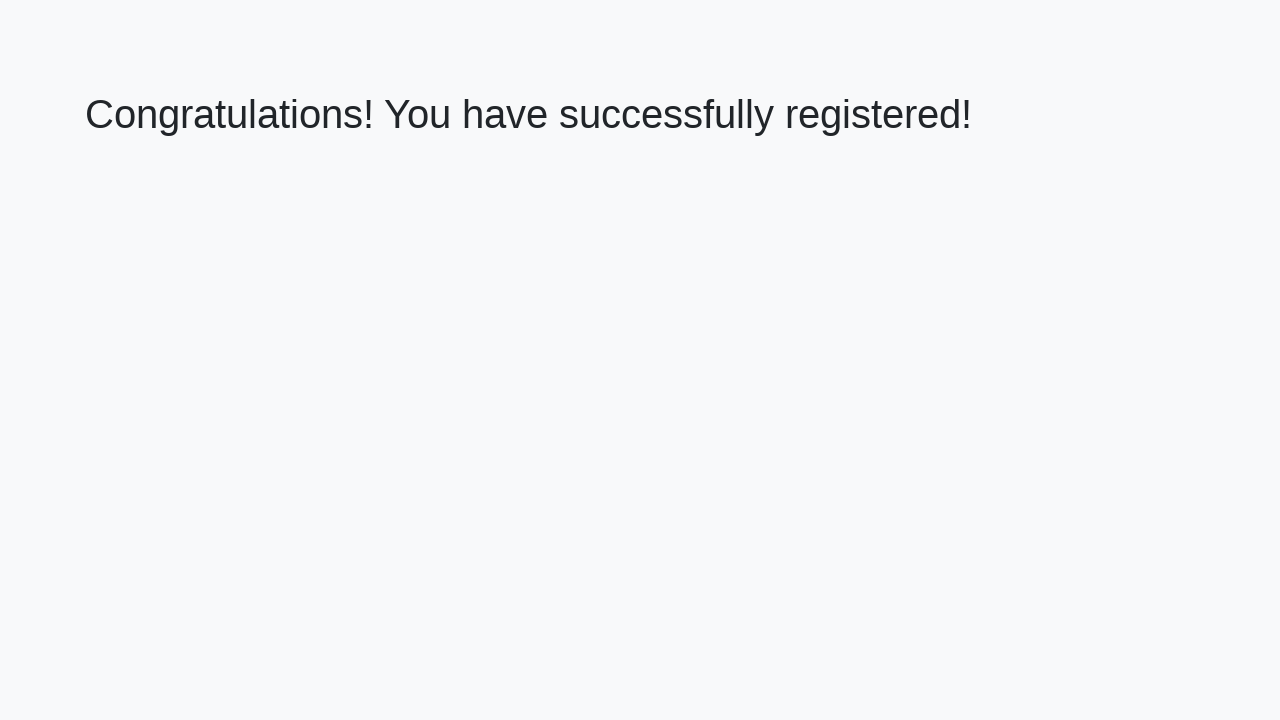

Success page loaded with h1 element visible
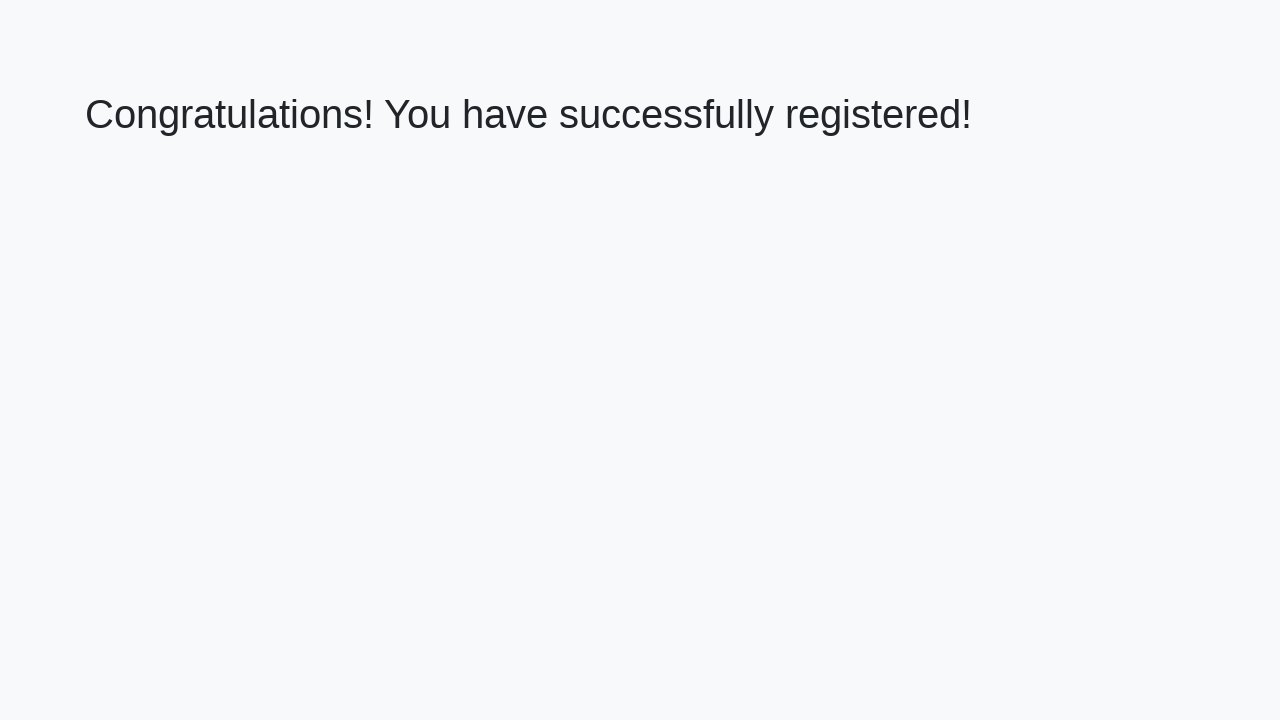

Retrieved success message text: 'Congratulations! You have successfully registered!'
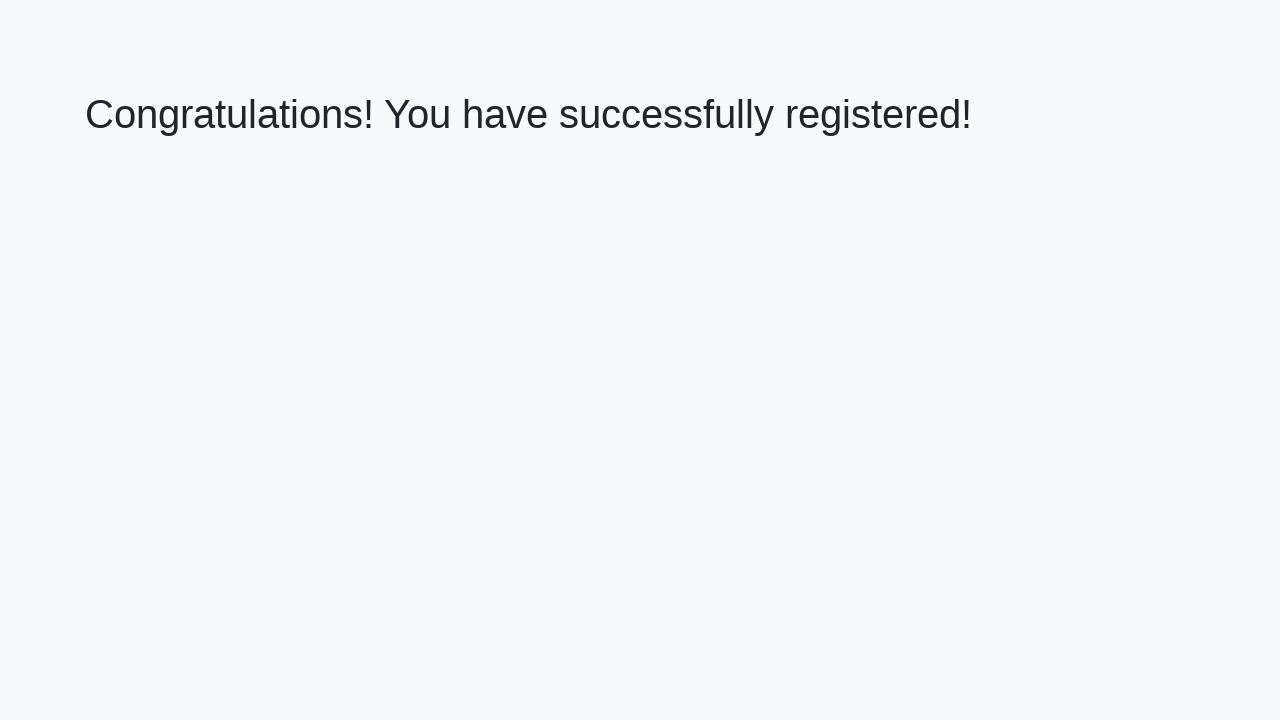

Verified registration success message
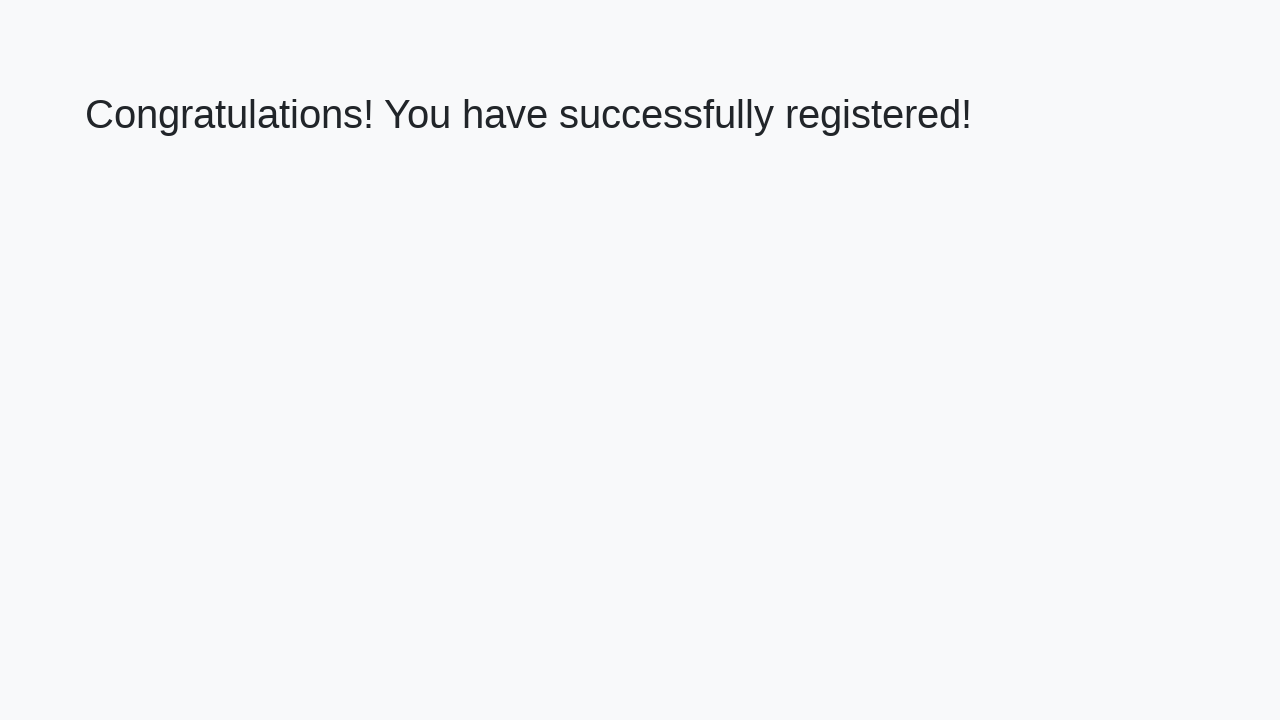

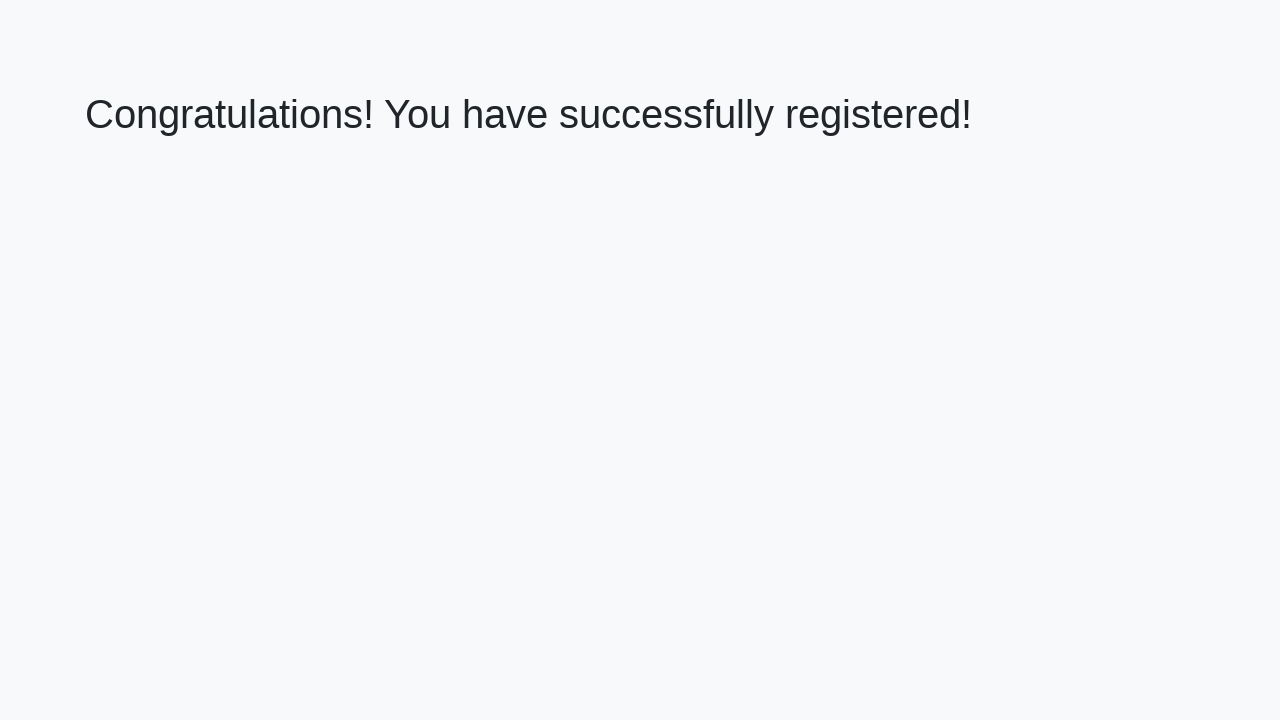